Tests dynamic dropdown/autocomplete functionality by typing a partial country name and selecting a matching option from the dropdown suggestions

Starting URL: https://codenboxautomationlab.com/practice/

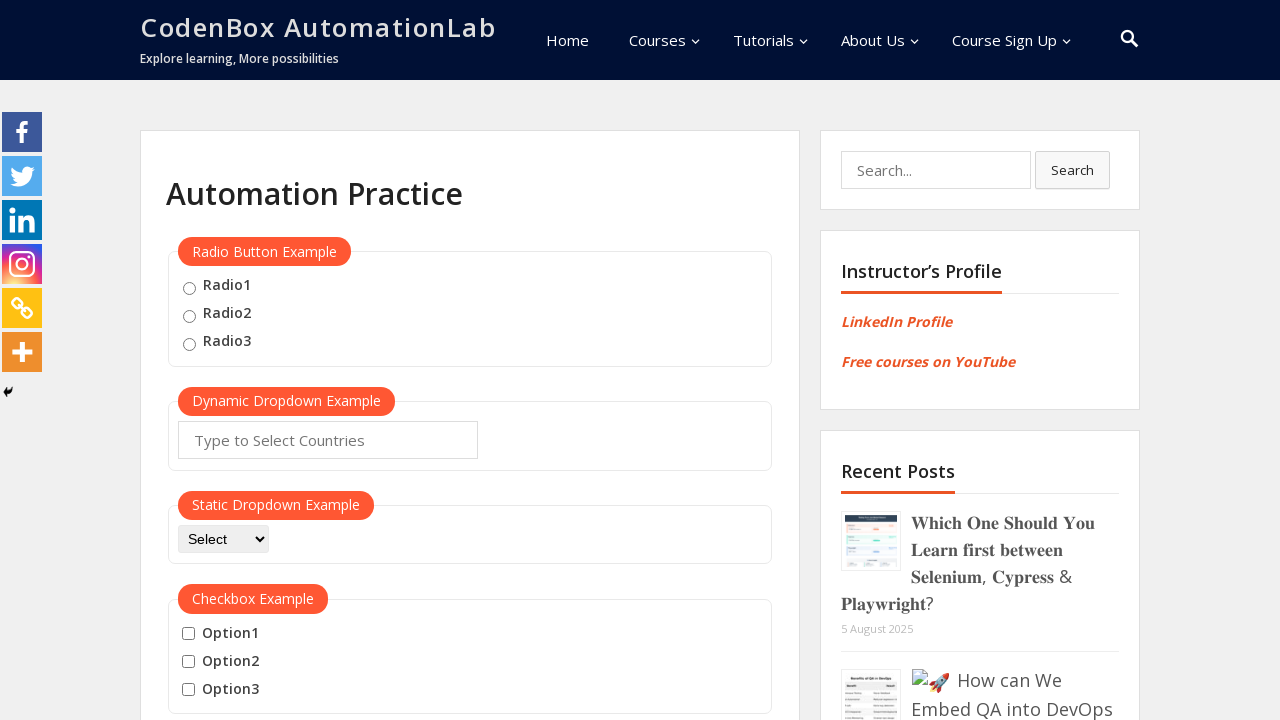

Typed 'can' in autocomplete field to trigger dropdown on #autocomplete
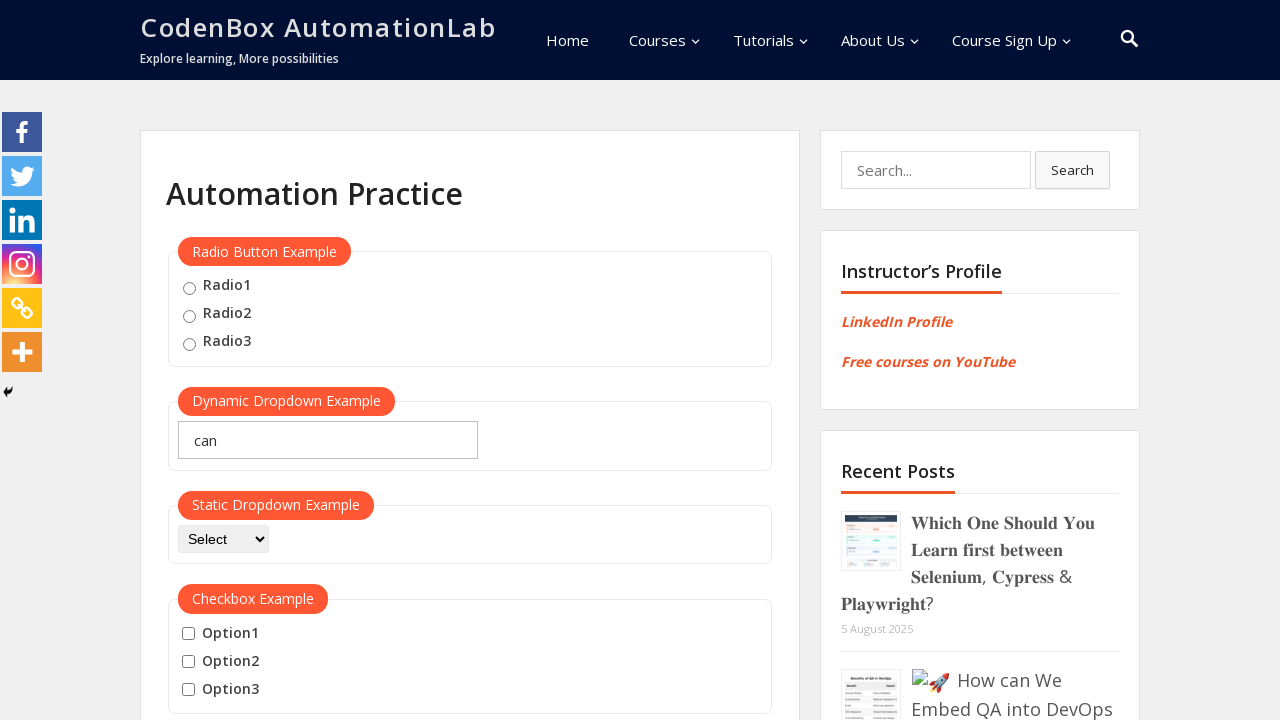

Autocomplete dropdown suggestions appeared
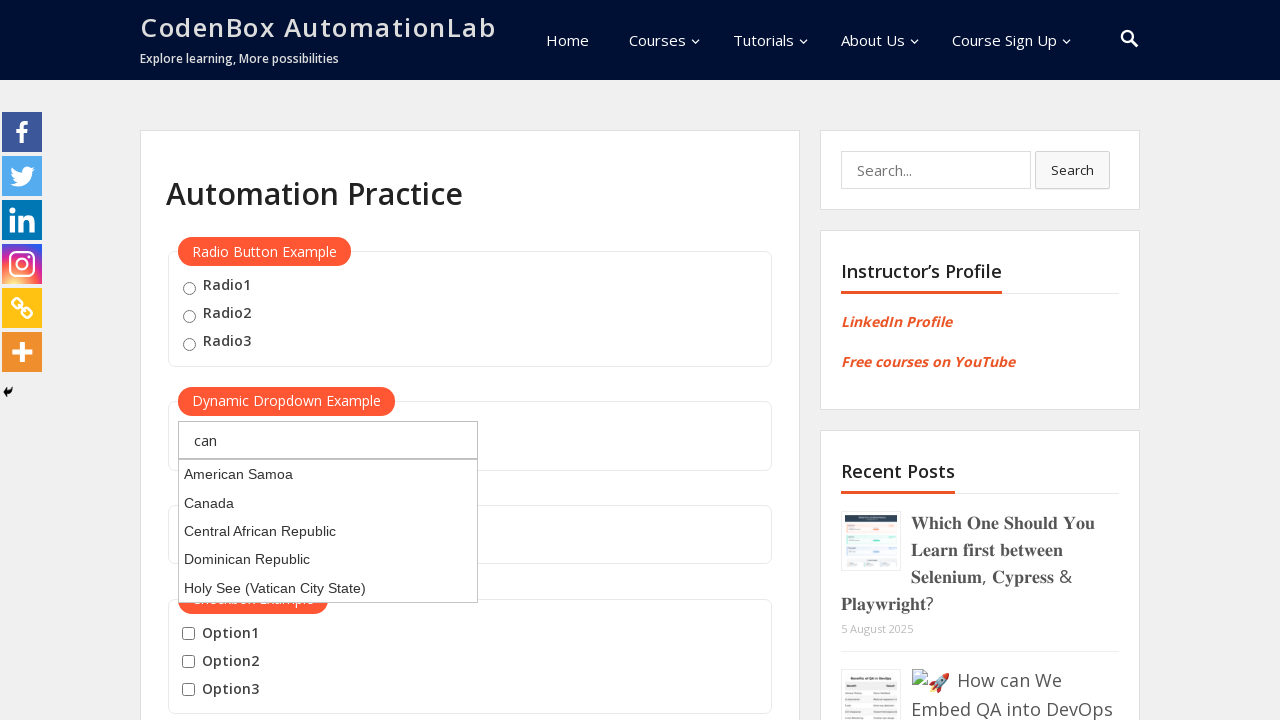

Selected 'Canada' from dropdown suggestions at (328, 503) on li.ui-menu-item >> nth=1
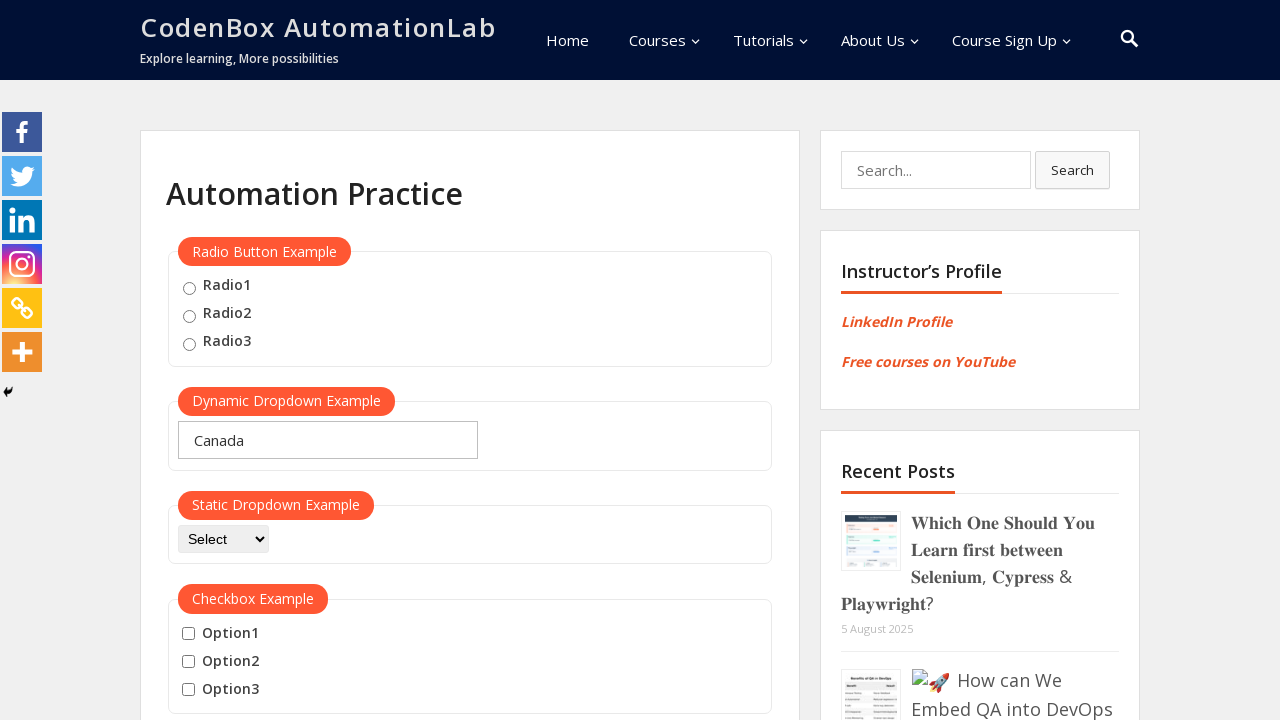

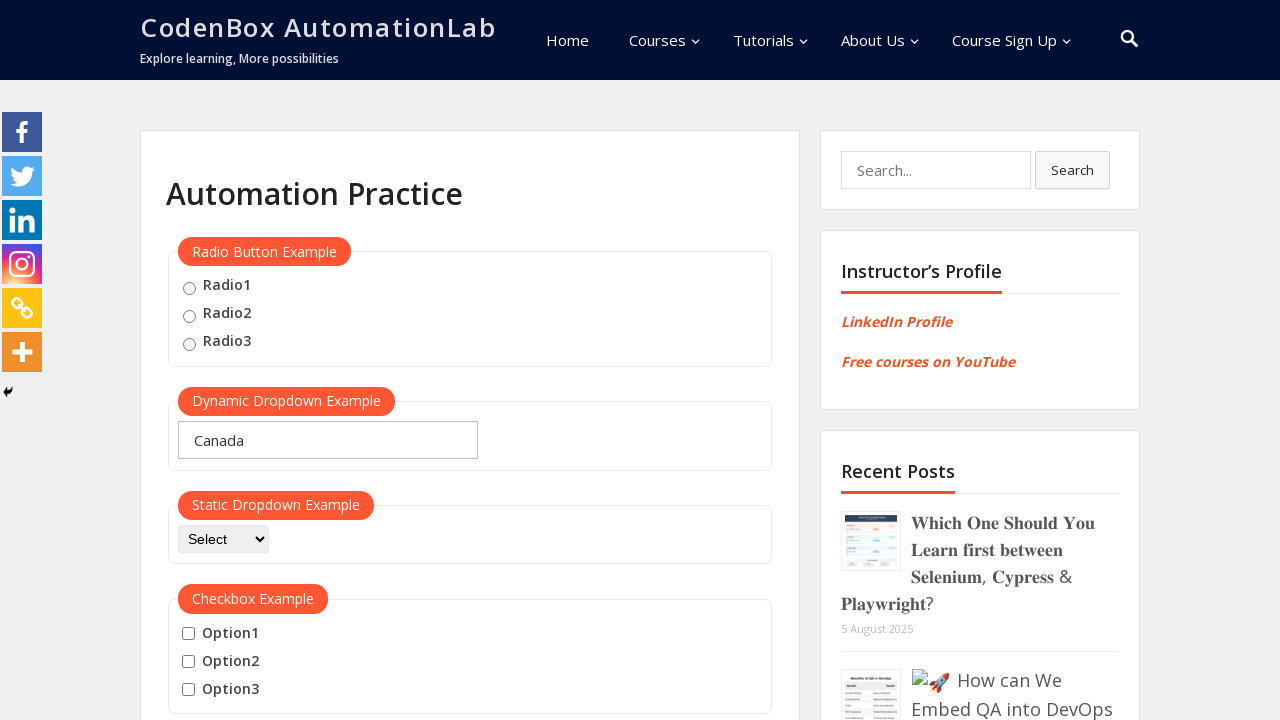